Tests the country dropdown selection on OrangeHRM's demo booking form by selecting a country by index and then by visible text

Starting URL: https://www.orangehrm.com/en/book-a-free-demo

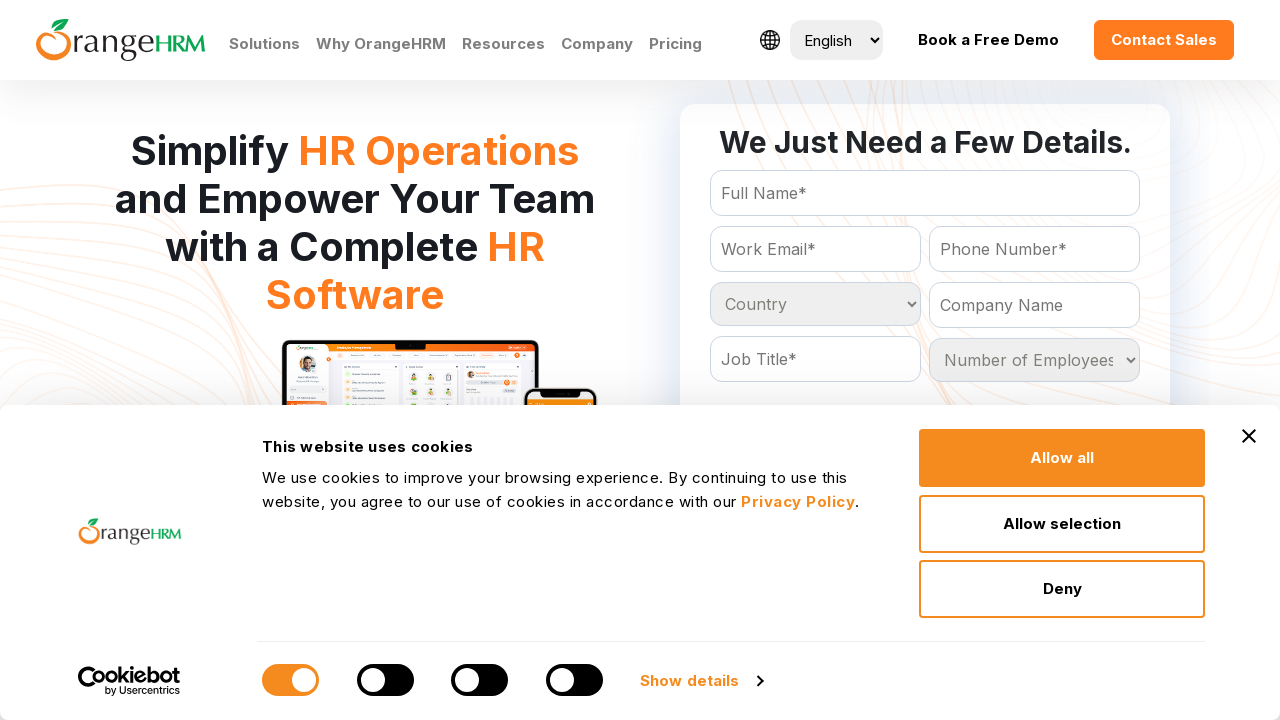

Country dropdown selector is visible
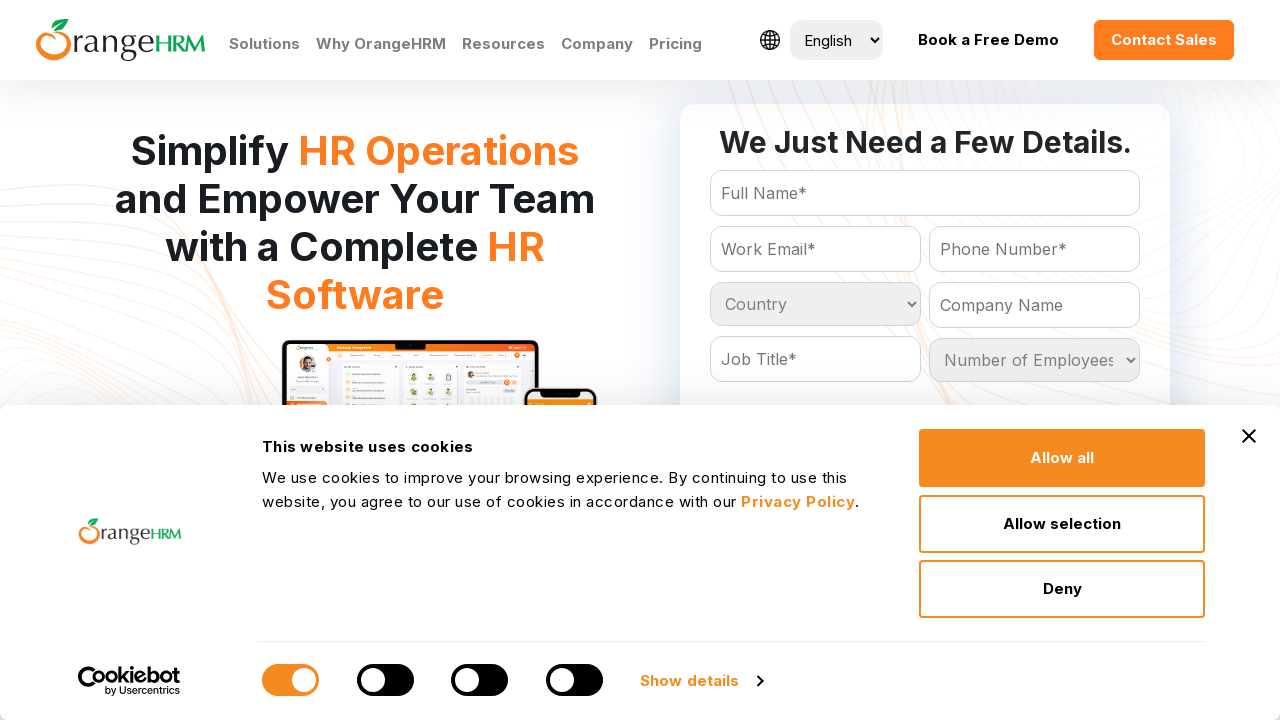

Selected country by index 11 from dropdown on select[name='Country']
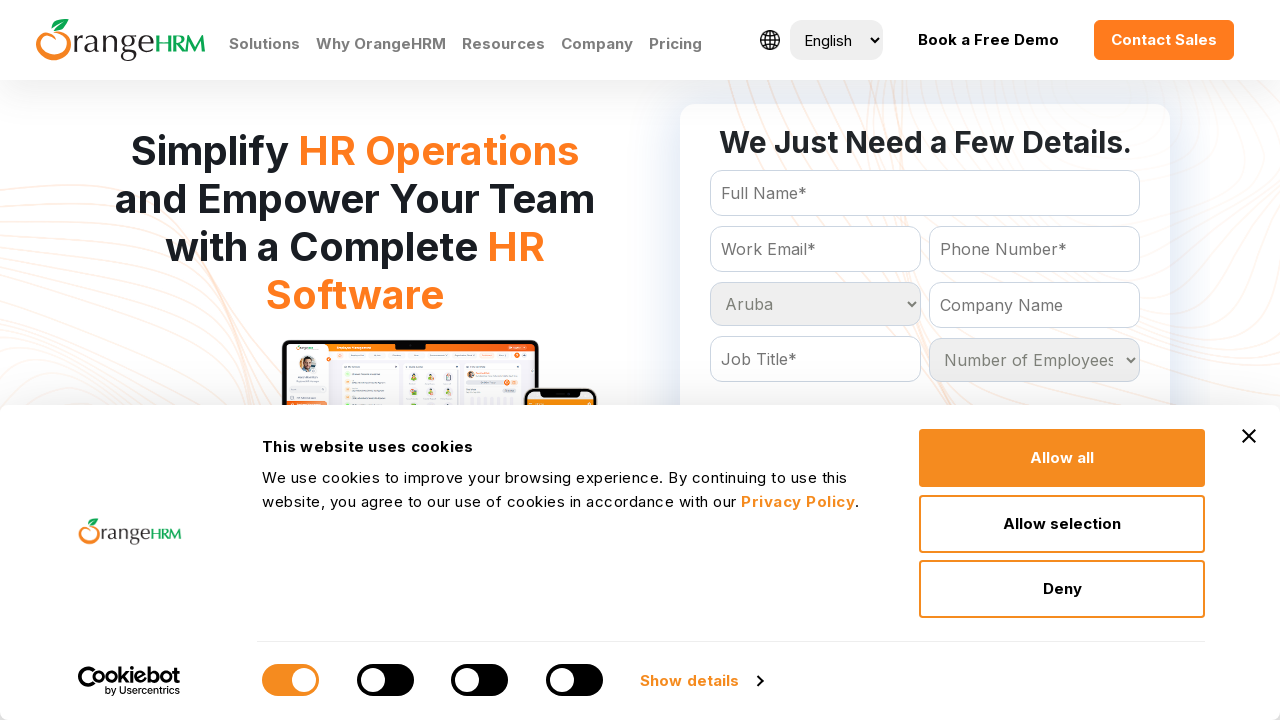

Selected 'India' from country dropdown by visible text on select[name='Country']
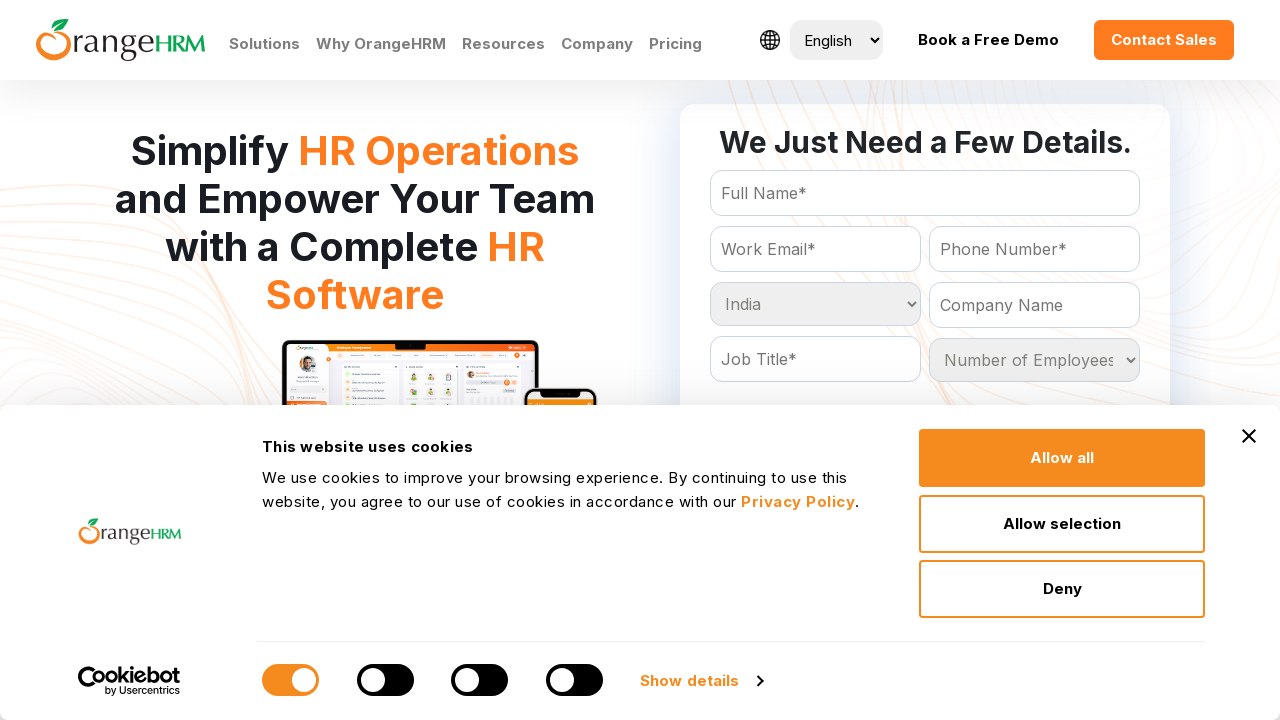

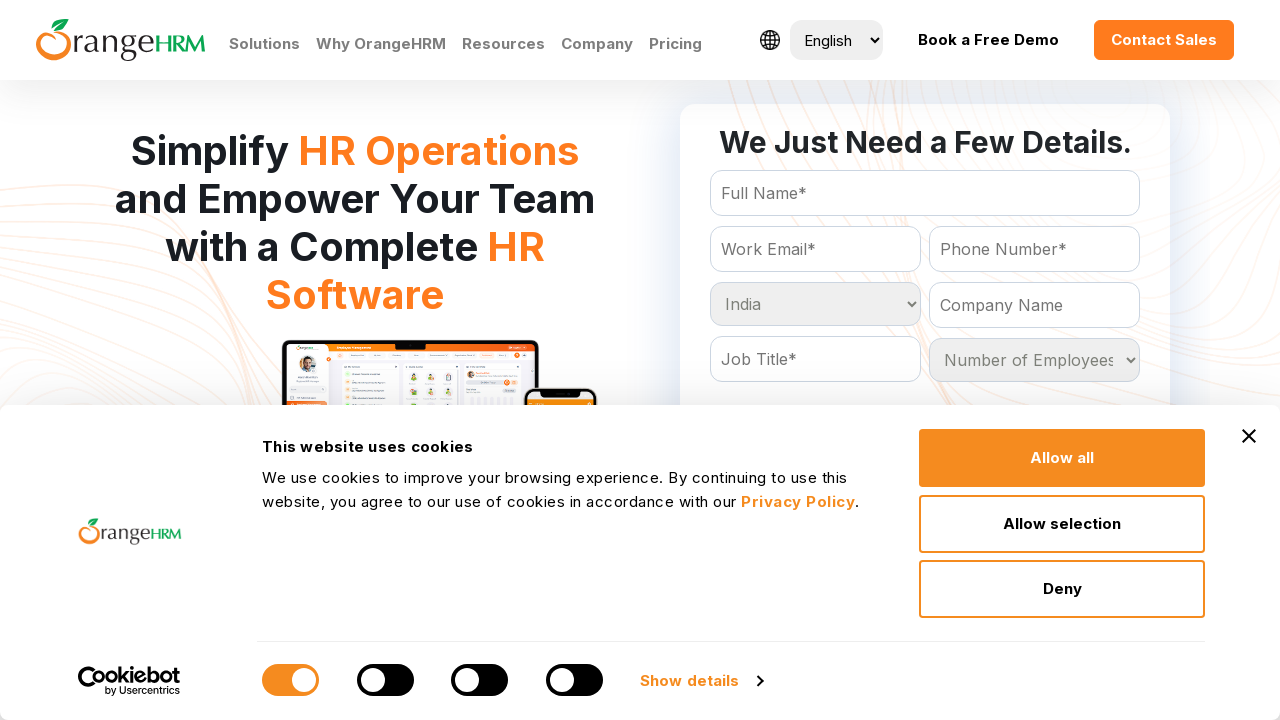